Completes and submits the DemoQA practice form by filling in personal details (name, email, gender, phone), selecting subjects, entering address, choosing state and city dropdowns, and verifying successful submission.

Starting URL: https://demoqa.com/automation-practice-form

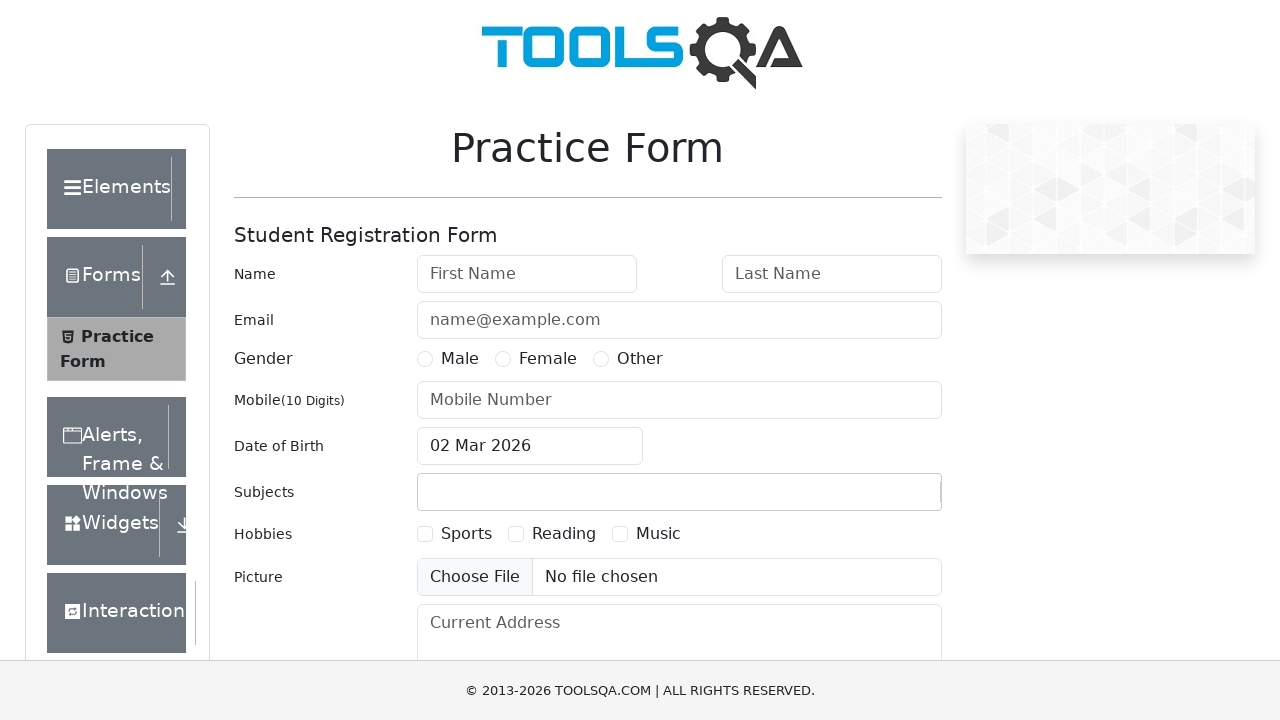

DemoQA practice form loaded and visible
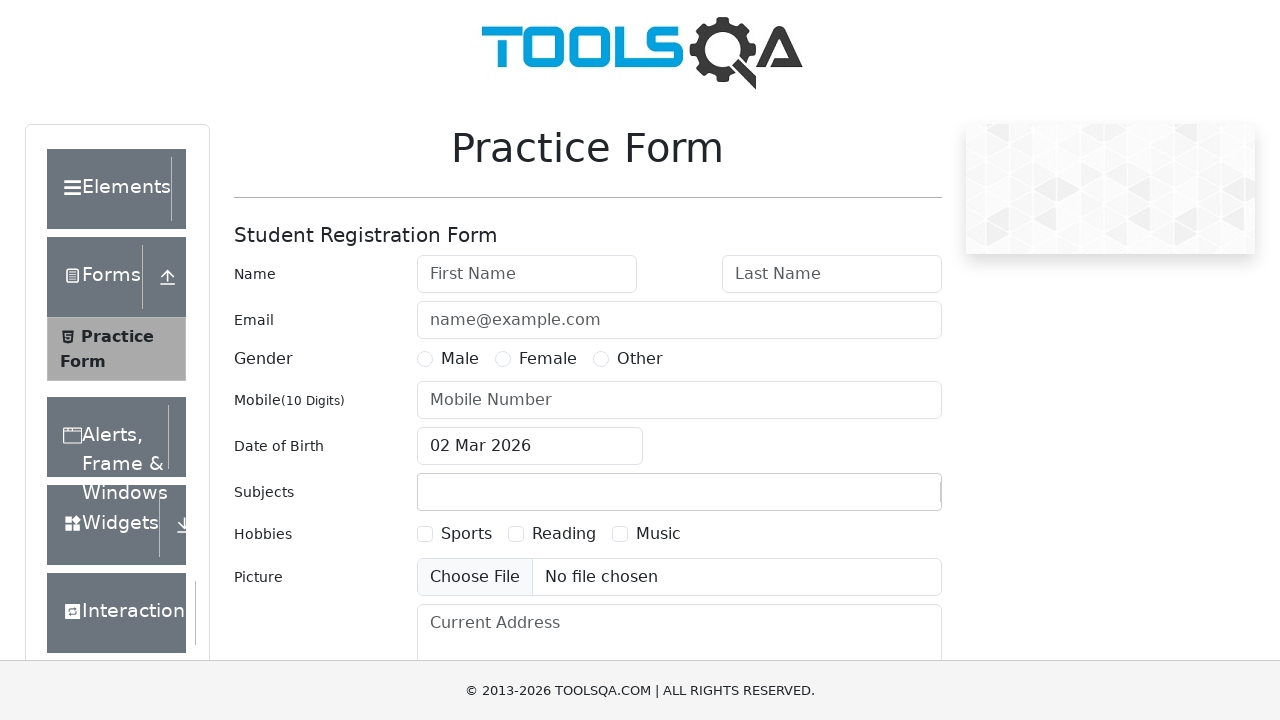

Filled first name field with 'Jacob' on internal:attr=[placeholder="First Name"i]
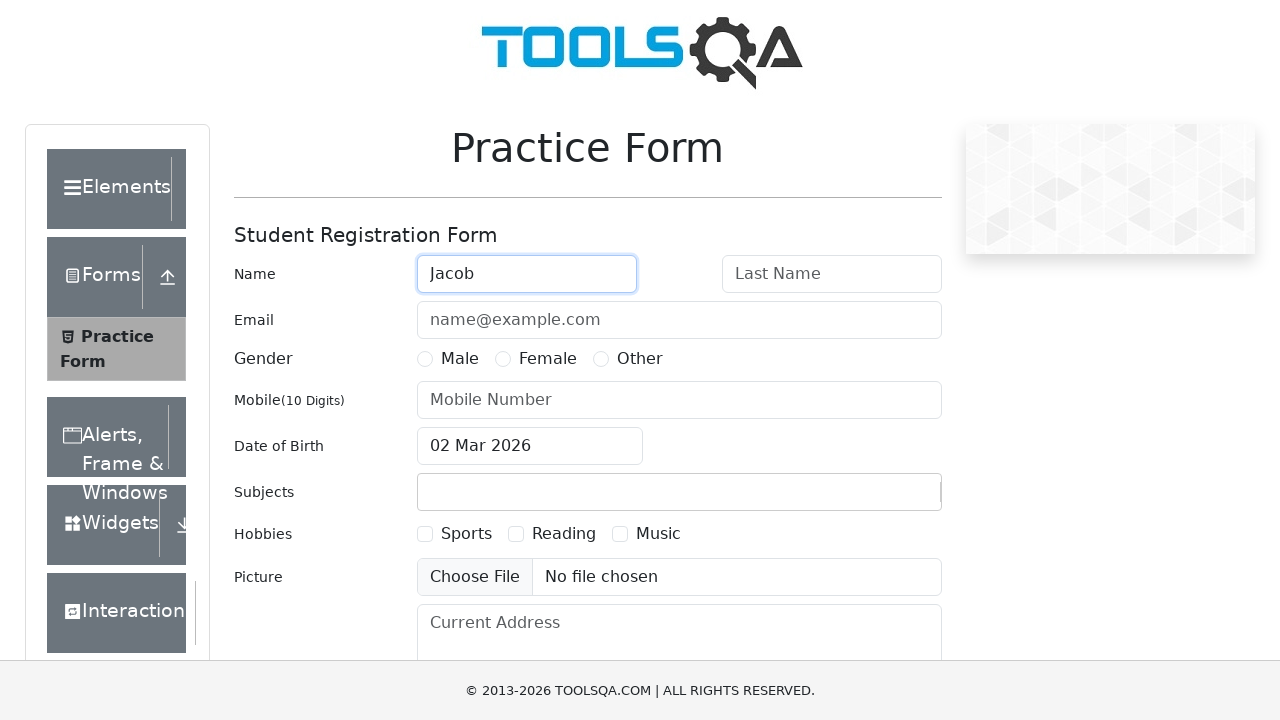

Filled last name field with 'Simpson' on internal:attr=[placeholder="Last Name"i]
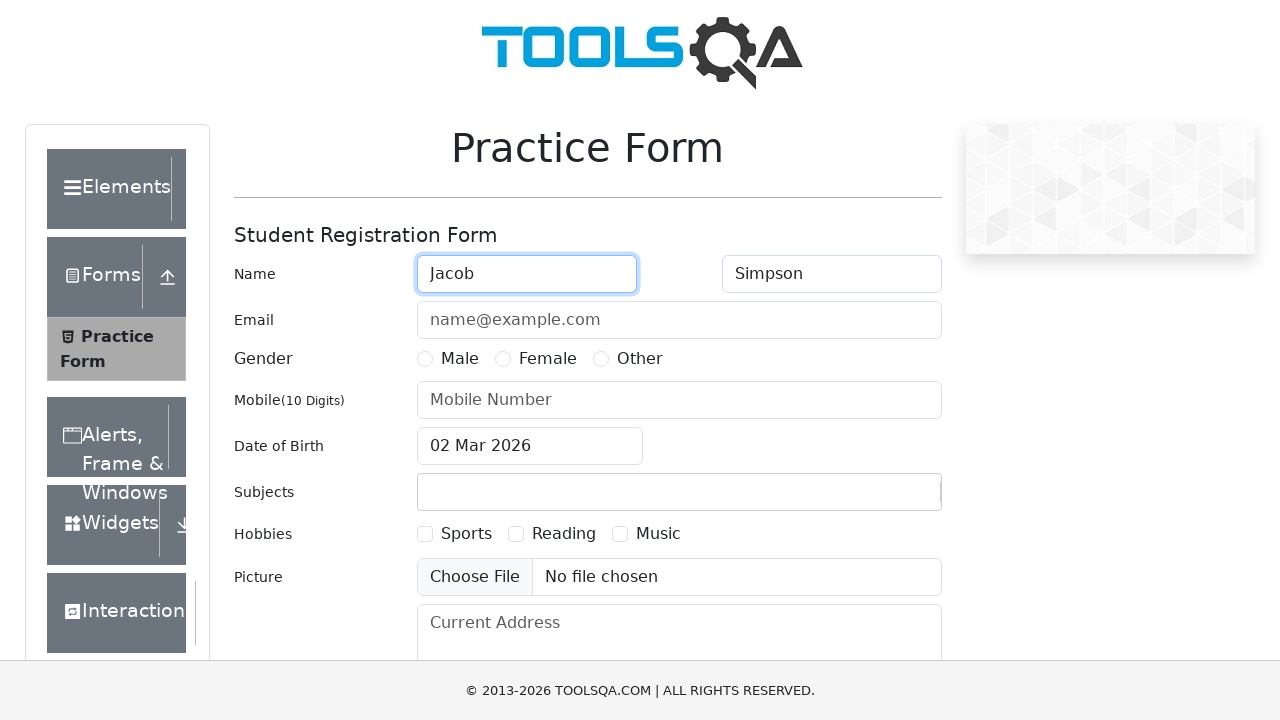

Filled email field with 'jacob@example.com' on internal:attr=[placeholder="name@example.com"i]
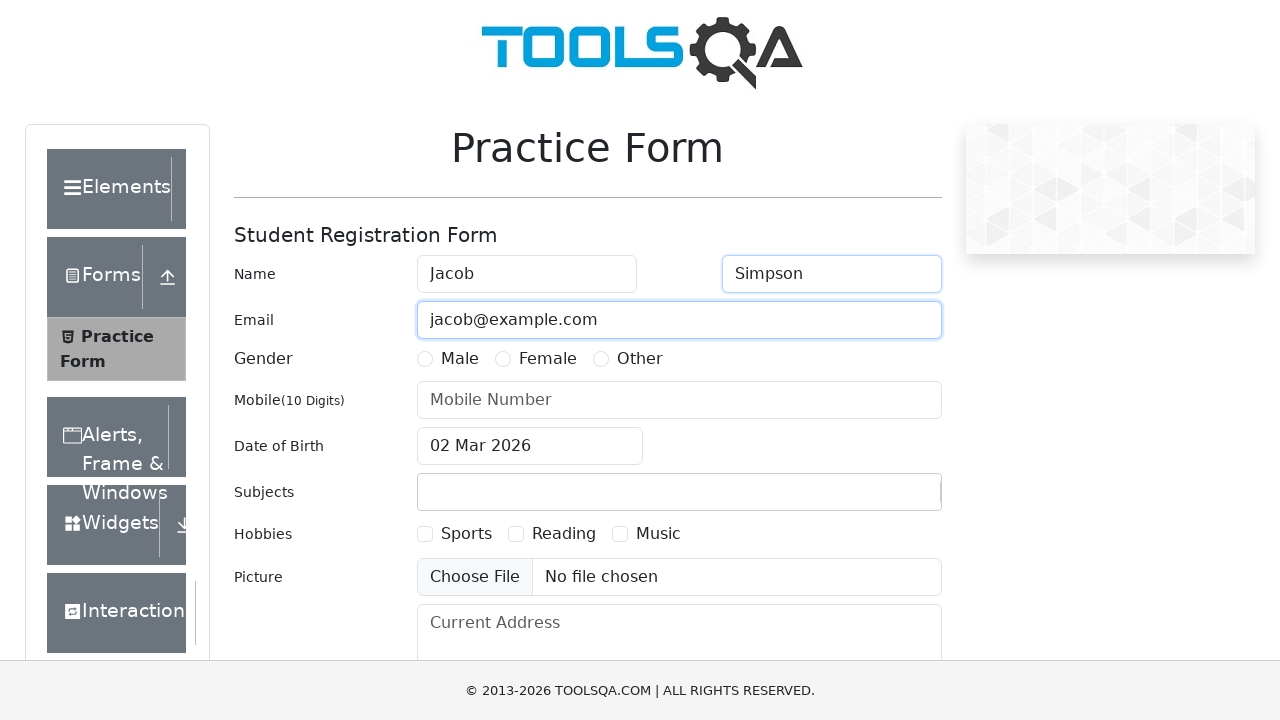

Removed ad banner blocking form interactions
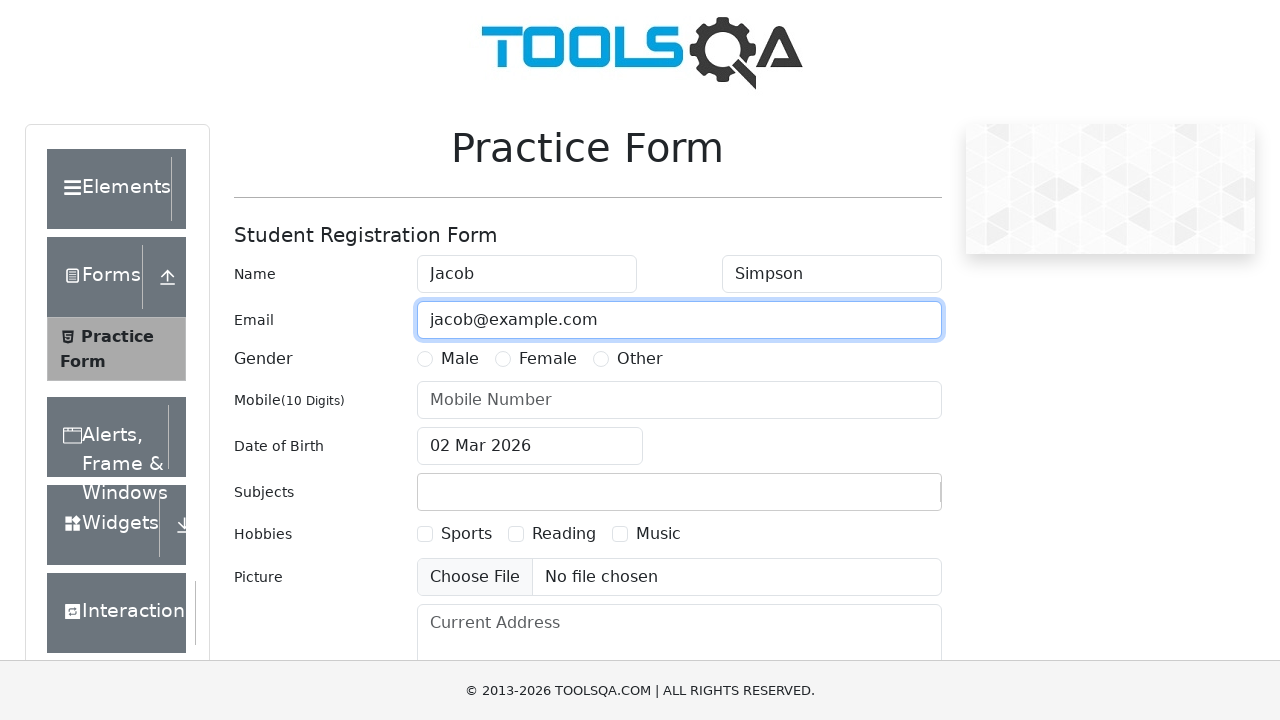

Selected 'Male' gender radio button at (425, 359) on internal:role=radio[name="Male"s]
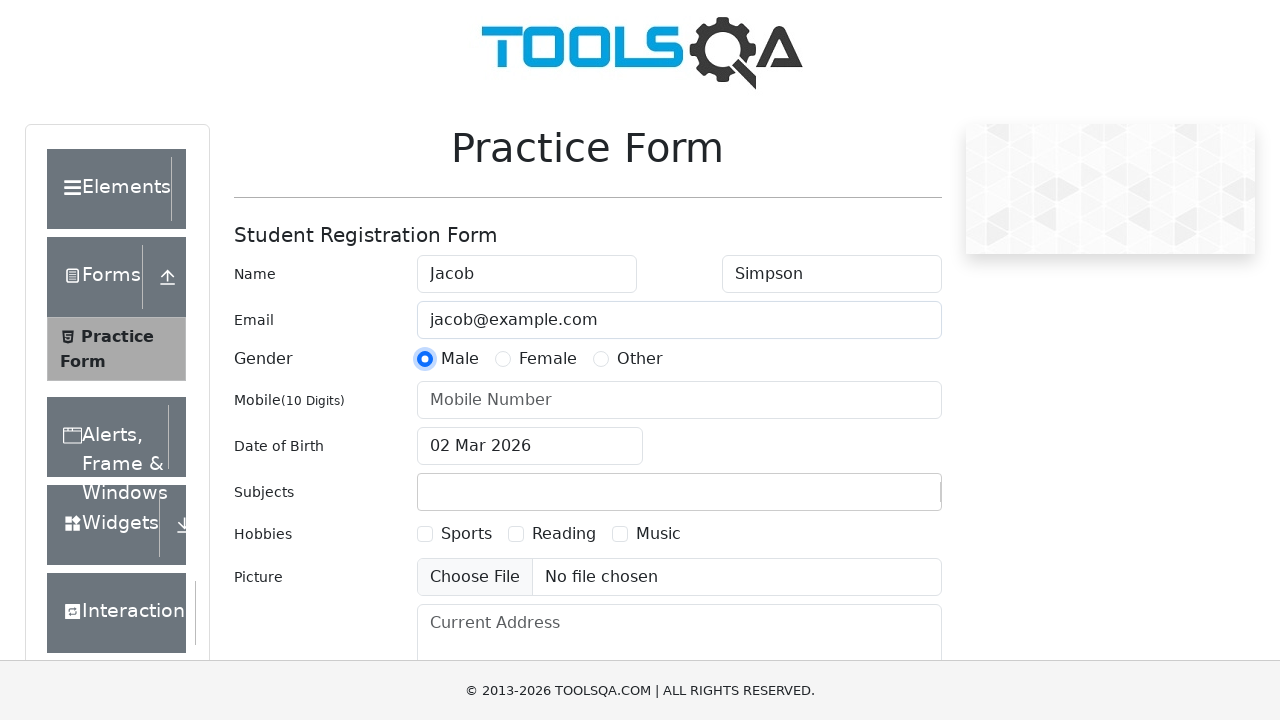

Filled mobile number field with '1234567890' on internal:attr=[placeholder="Mobile Number"i]
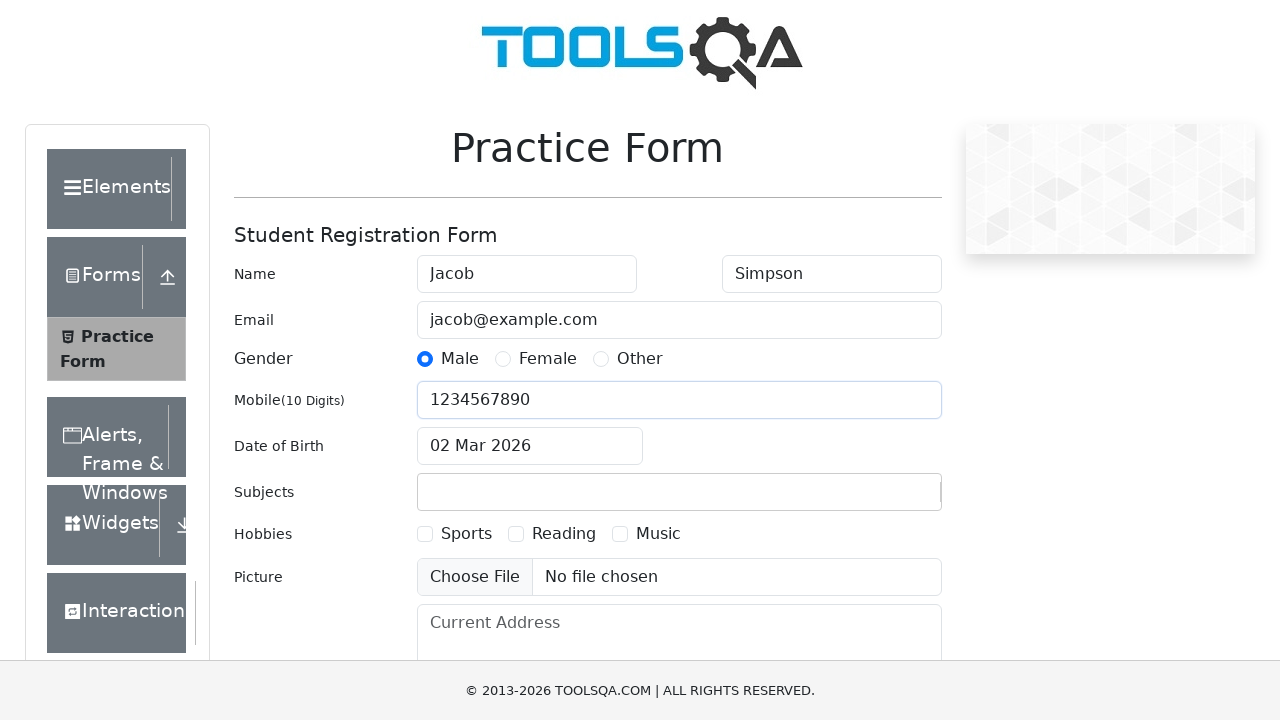

Typed 'Maths' in subjects autocomplete field on #subjectsInput
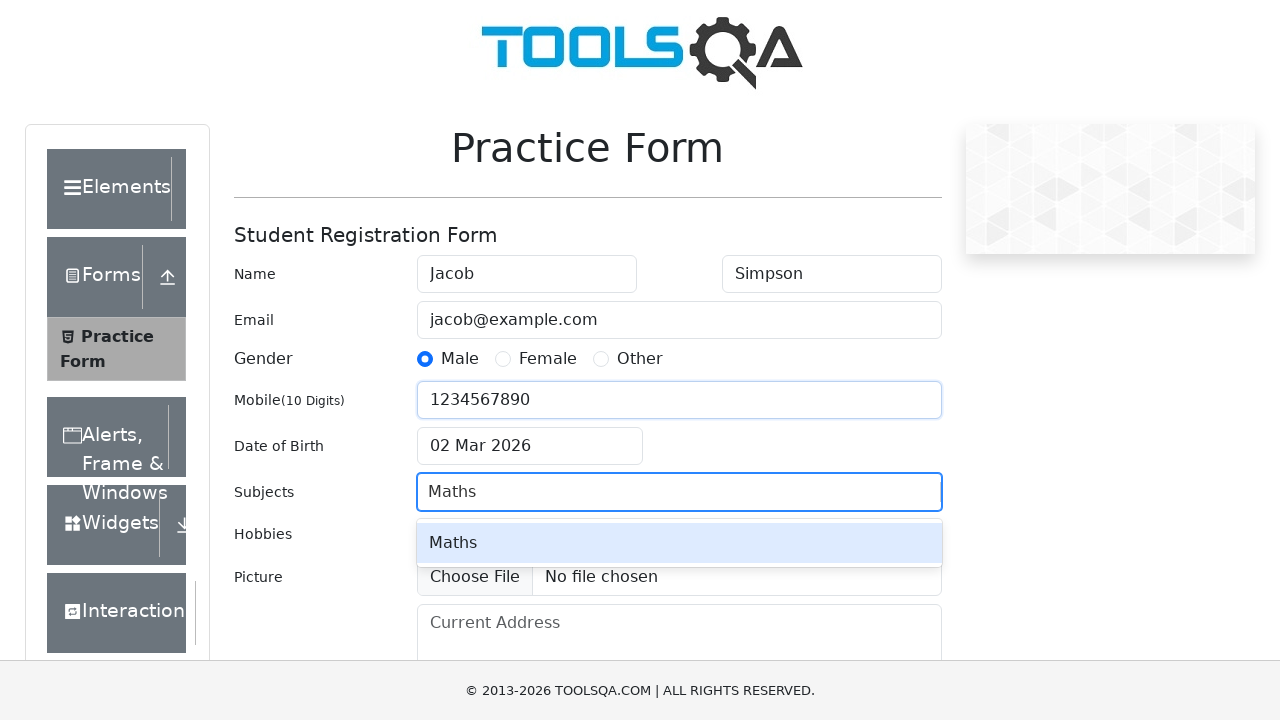

Pressed Enter to confirm subject selection
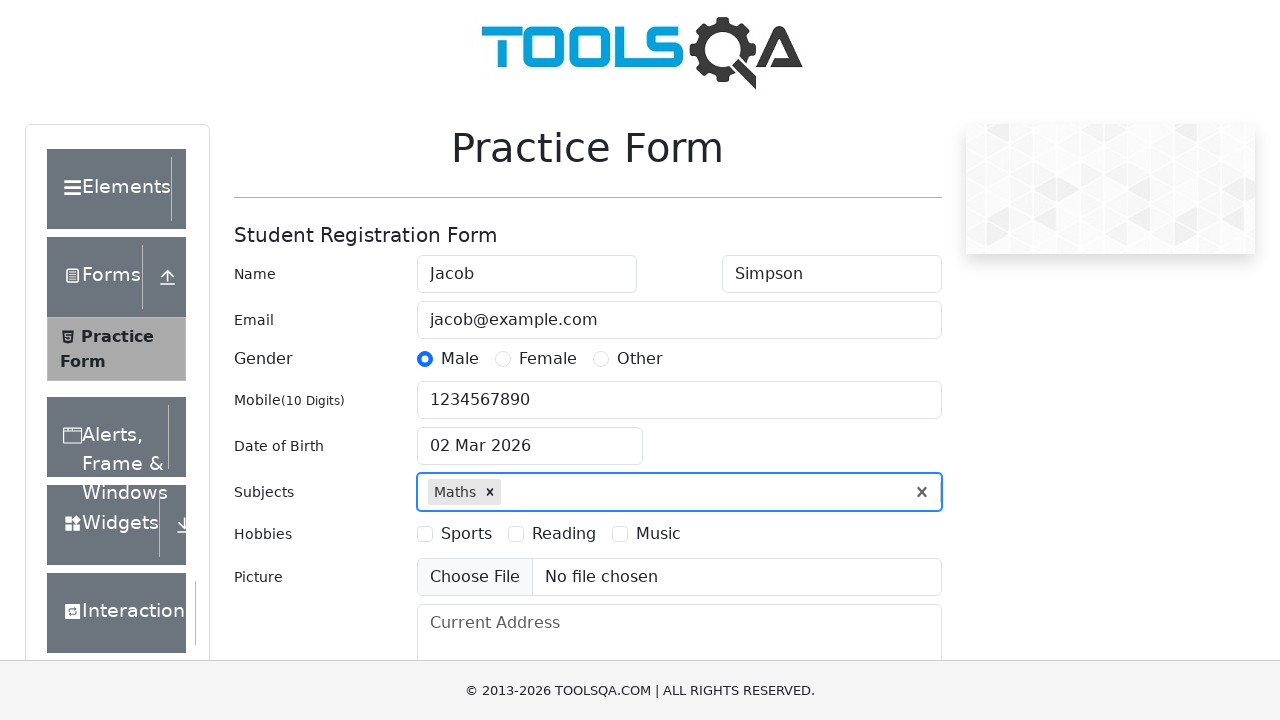

Filled address field with '123 QA Street' on internal:attr=[placeholder="Current Address"i]
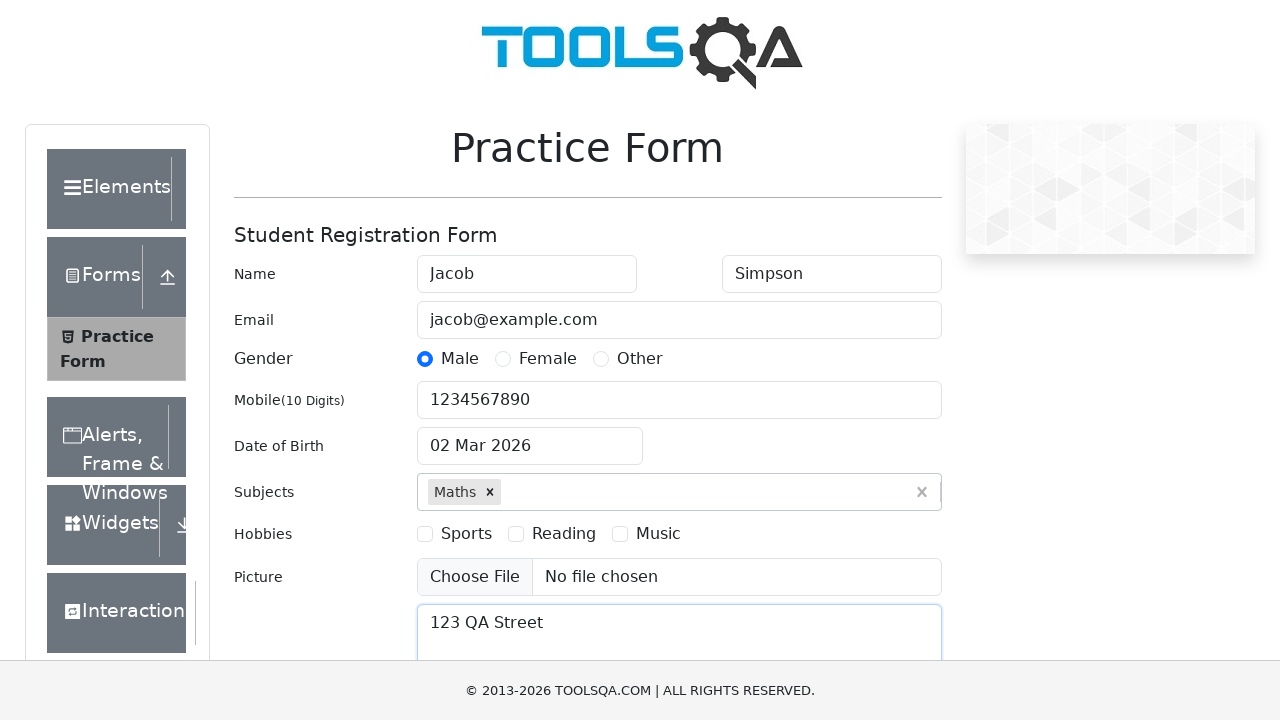

Clicked state dropdown to open options at (527, 437) on #state
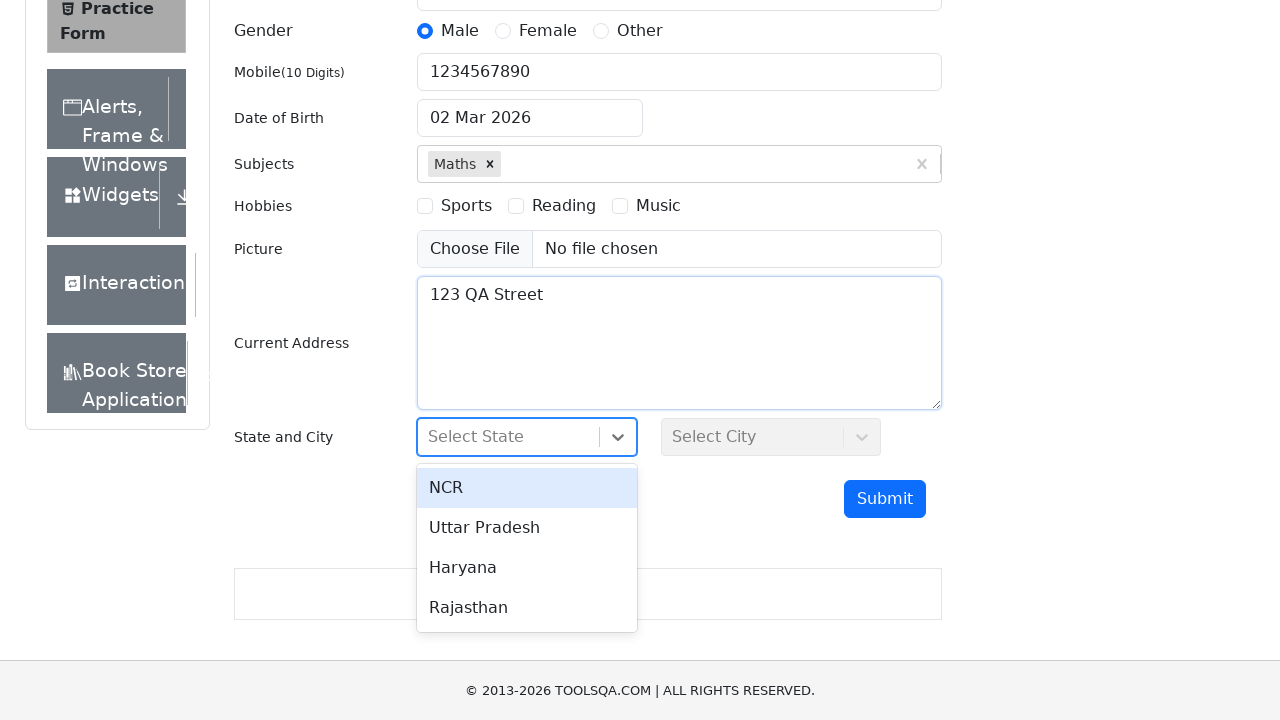

Selected 'NCR' from state dropdown at (527, 488) on internal:text="NCR"s
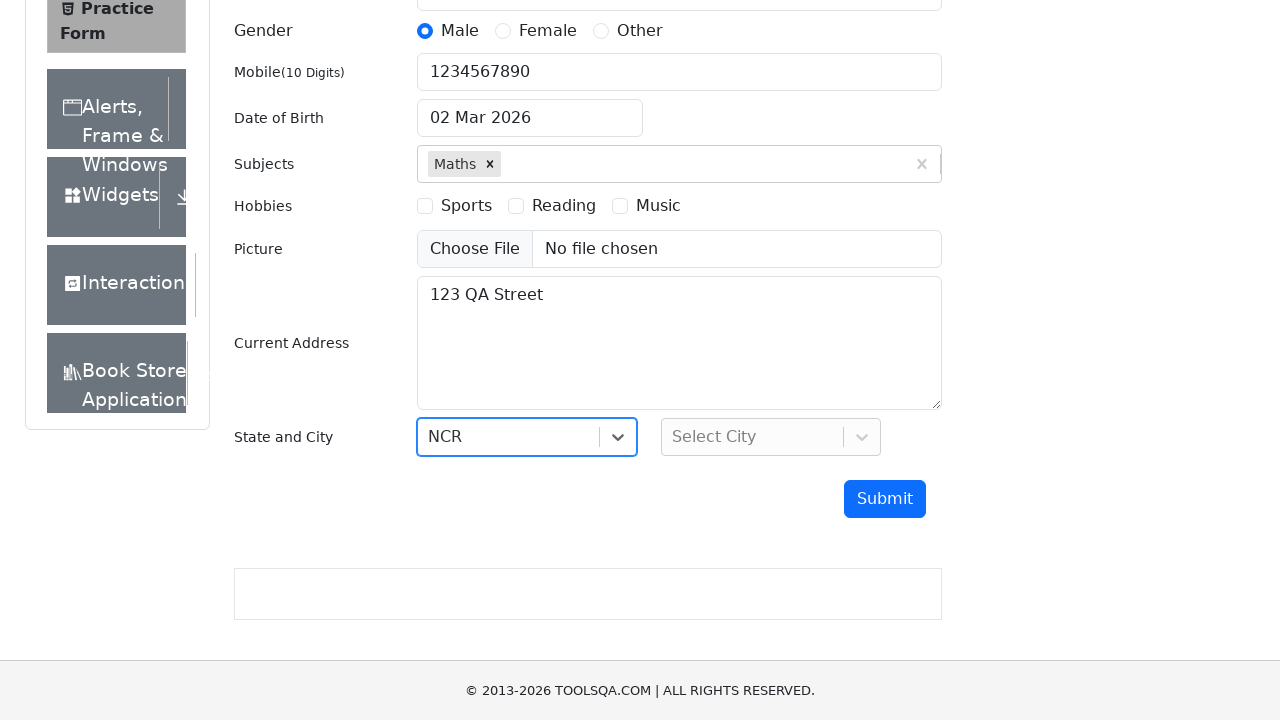

Clicked city dropdown to open options at (771, 437) on #city
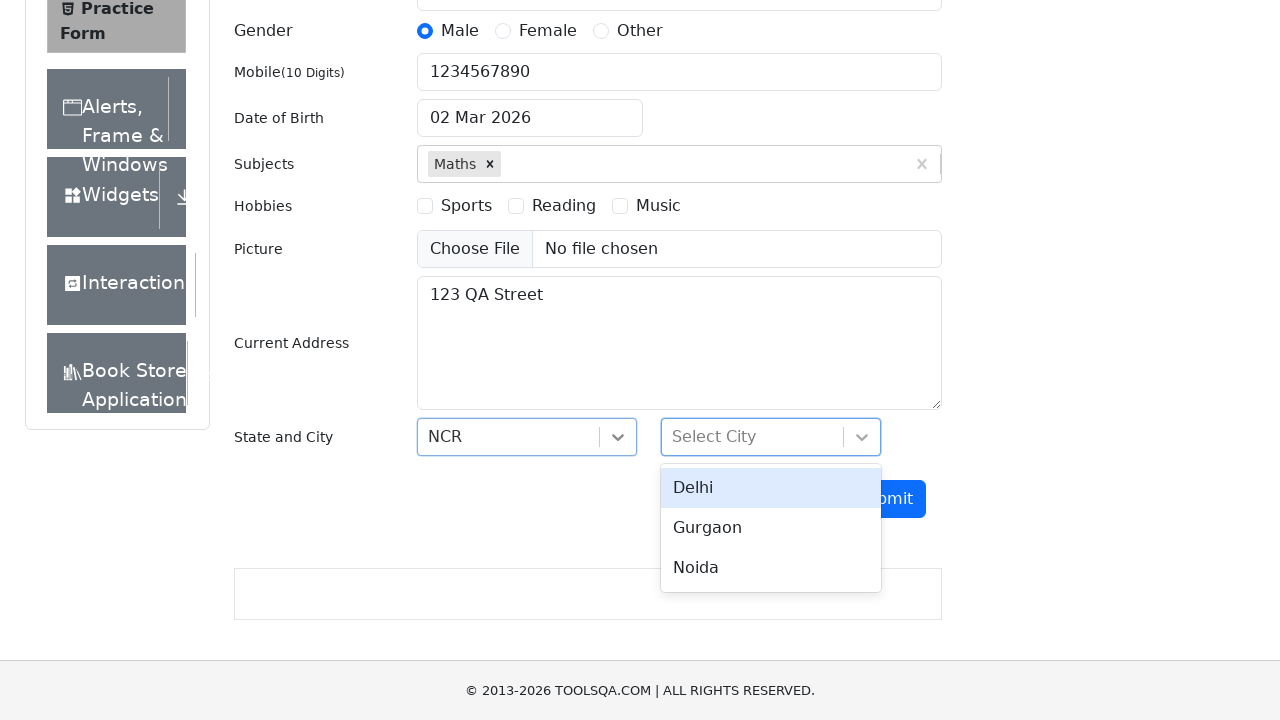

Selected 'Delhi' from city dropdown at (771, 488) on internal:text="Delhi"s
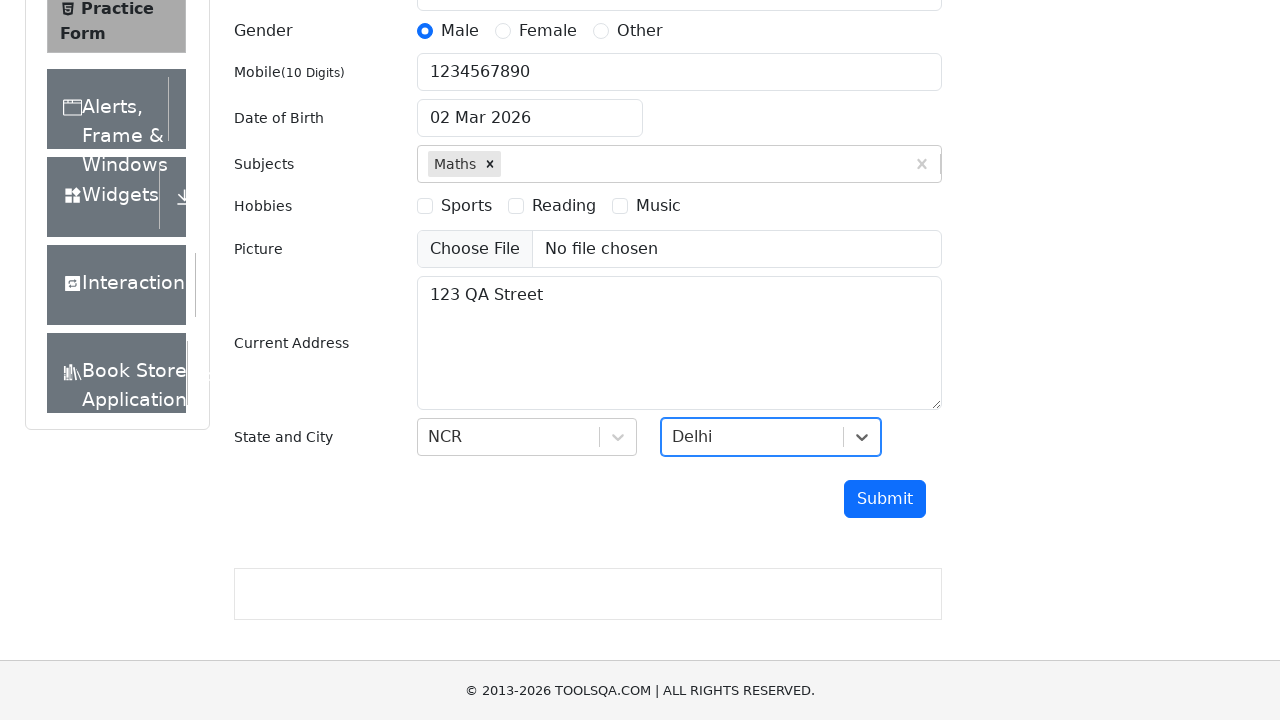

Scrolled submit button into view
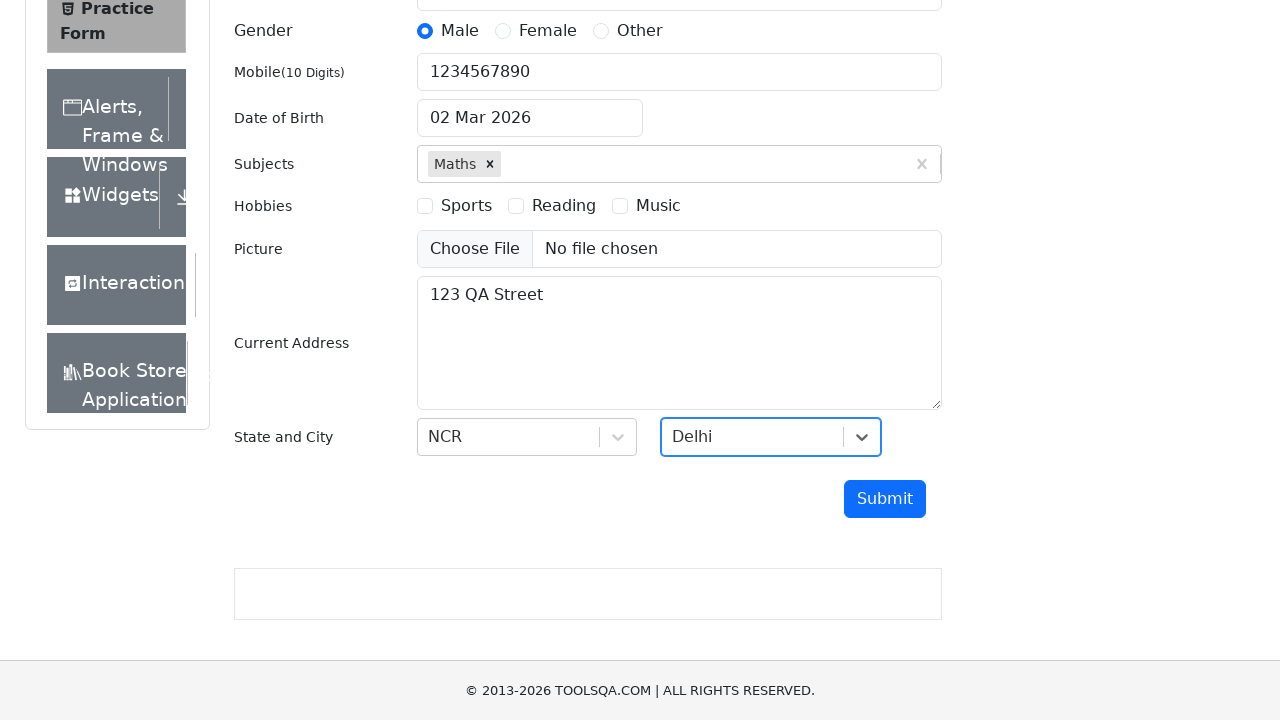

Clicked Submit button to complete form submission at (885, 499) on internal:role=button[name="Submit"i]
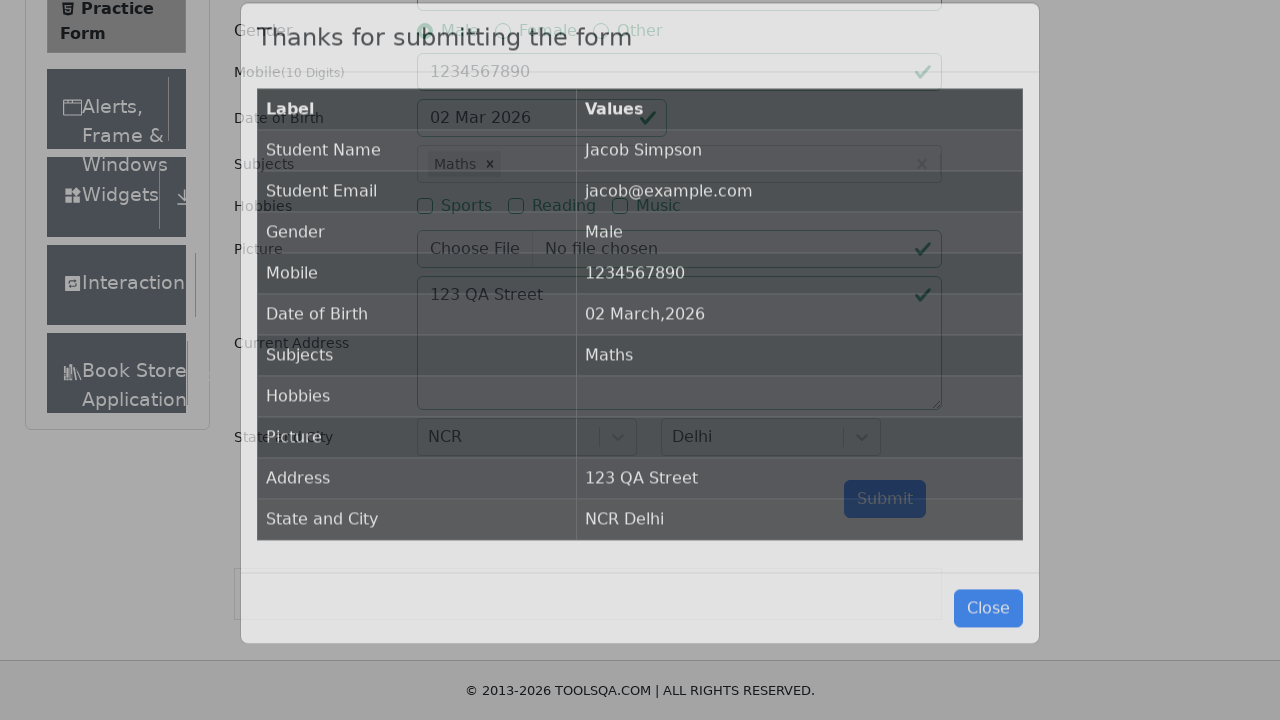

Form successfully submitted - success modal appeared
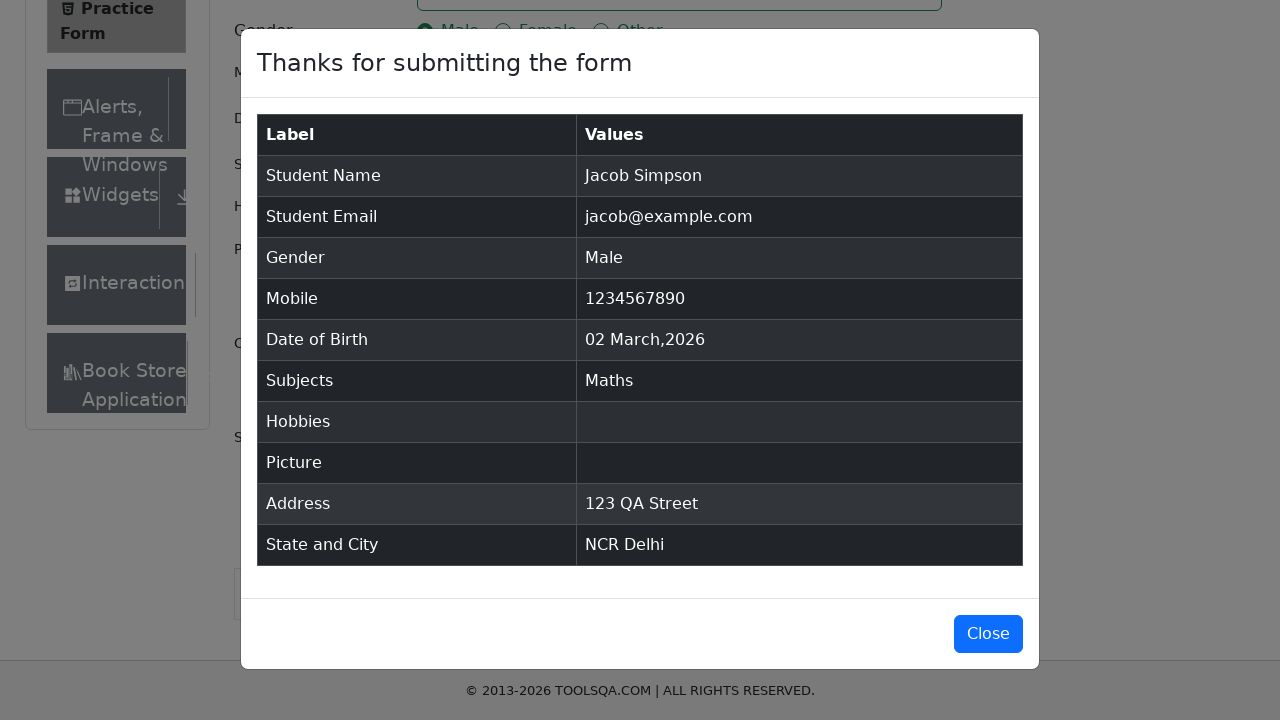

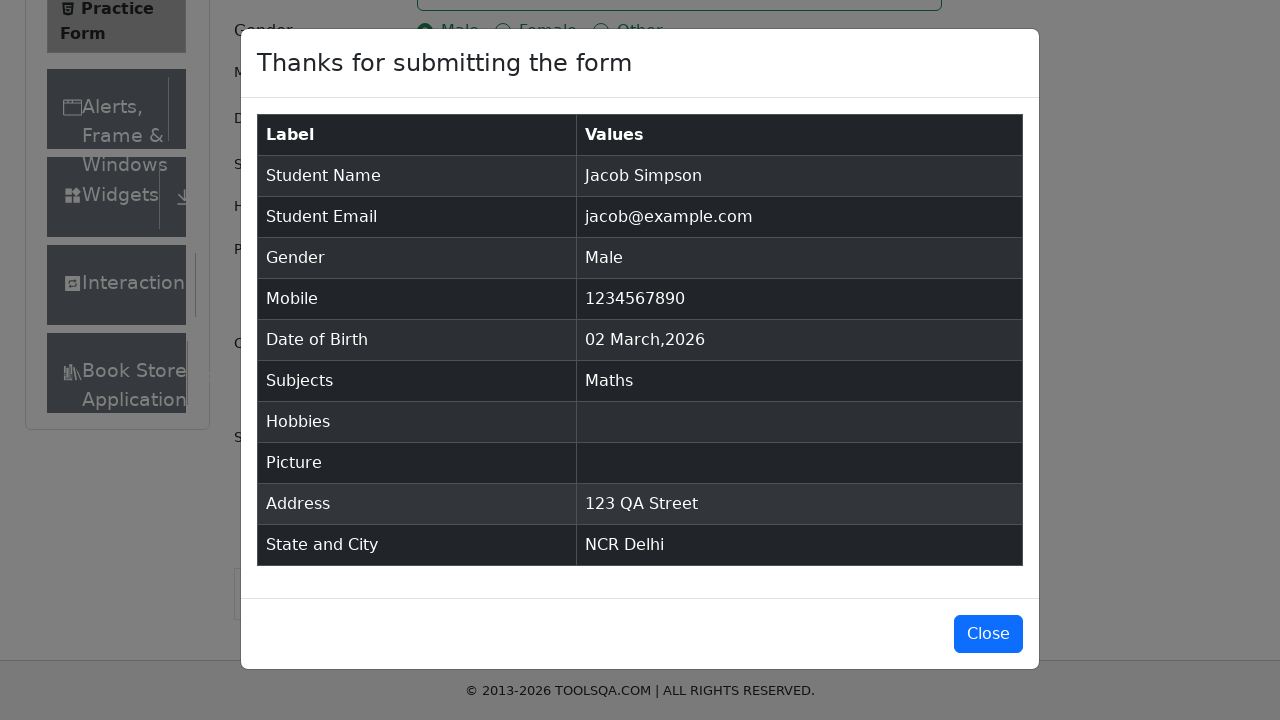